Tests dropdown list functionality by selecting different options and verifying they are displayed

Starting URL: http://the-internet.herokuapp.com/dropdown

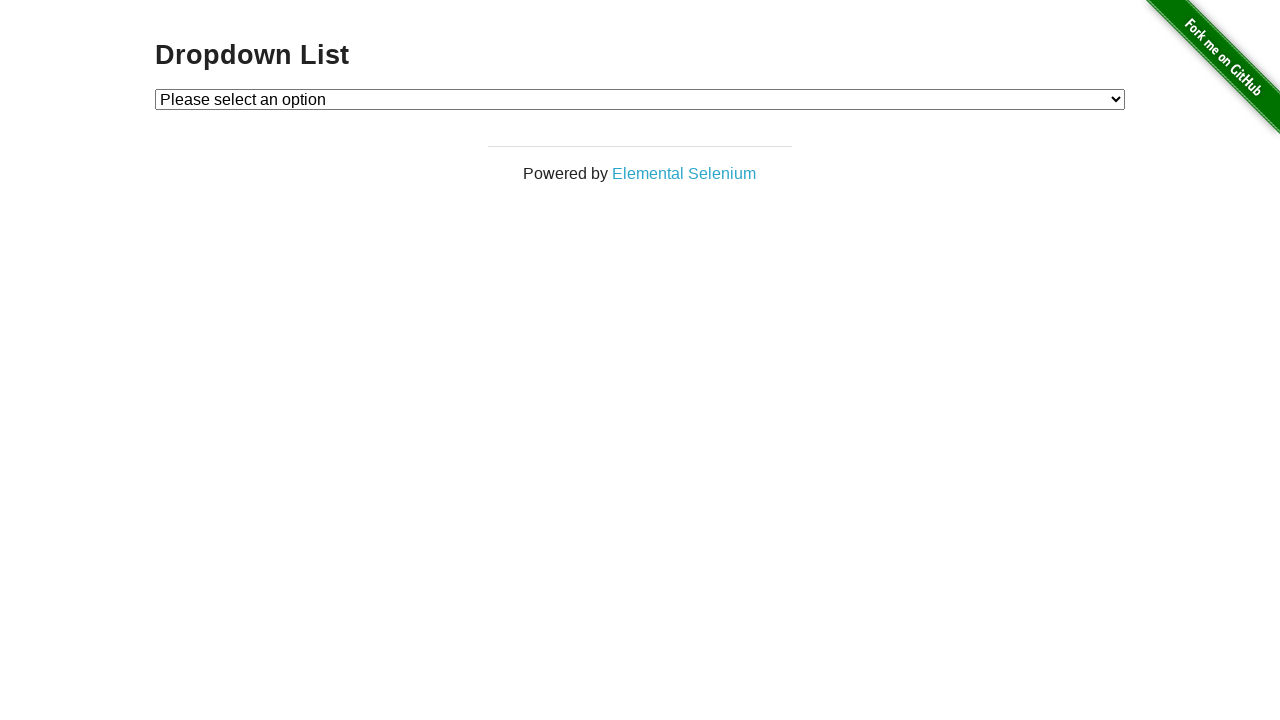

Selected 'Option 1' from dropdown list on #dropdown
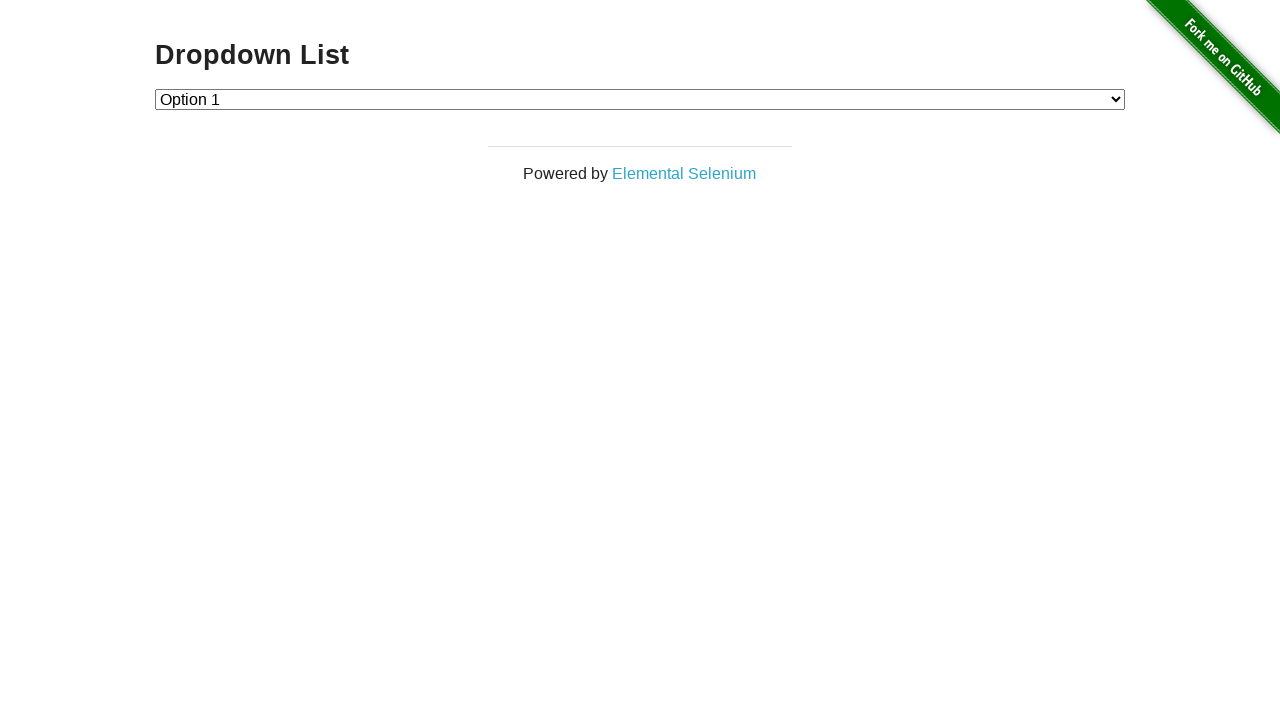

Selected 'Option 2' from dropdown list on #dropdown
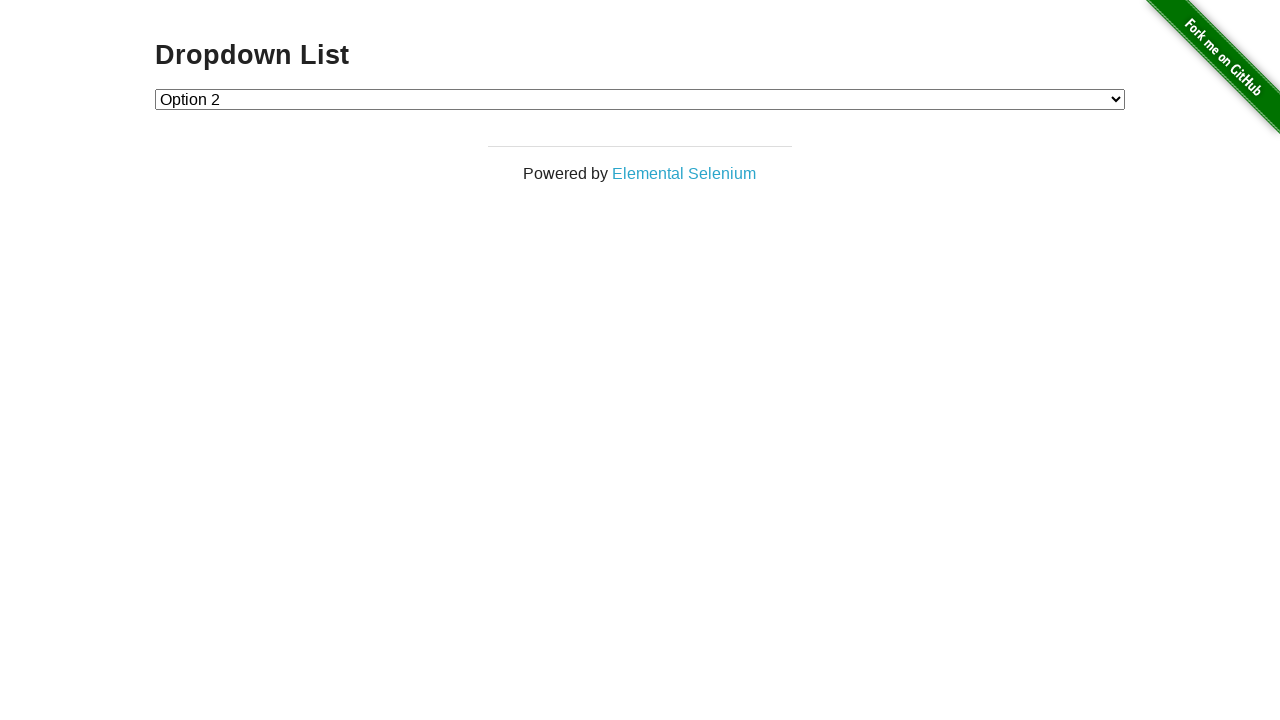

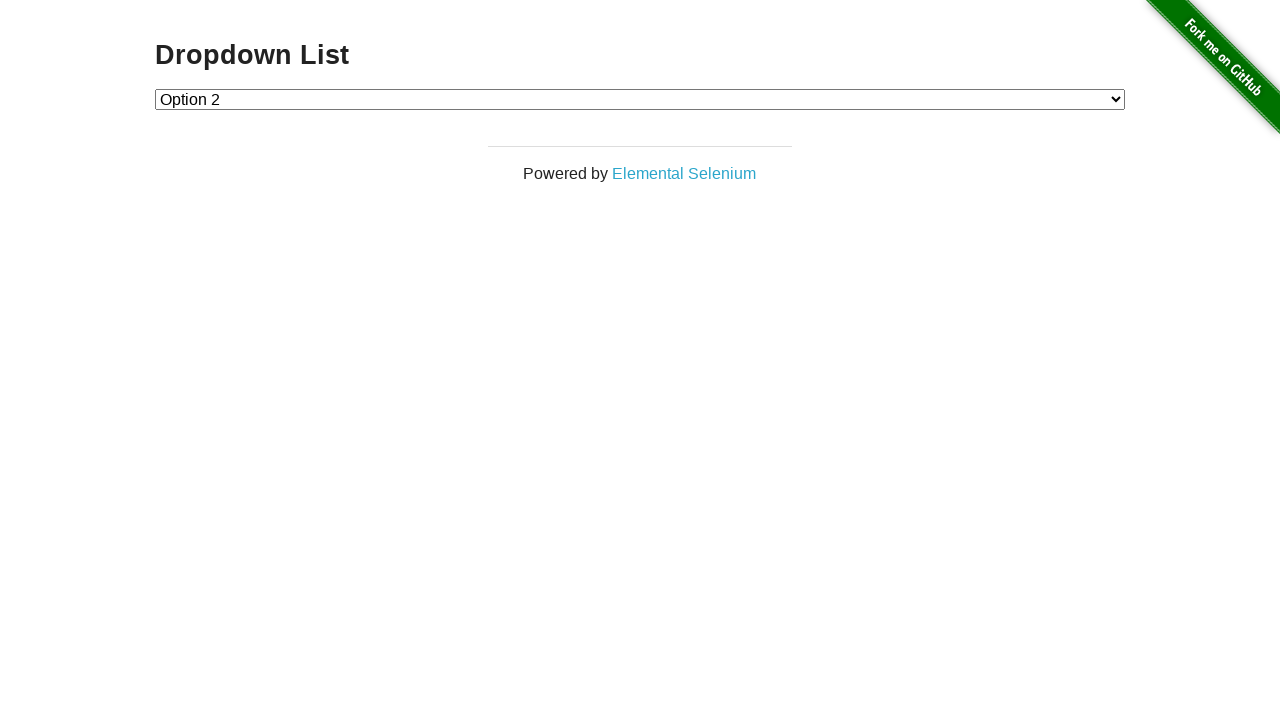